Tests selecting a title option from the second React select dropdown

Starting URL: https://demoqa.com/select-menu

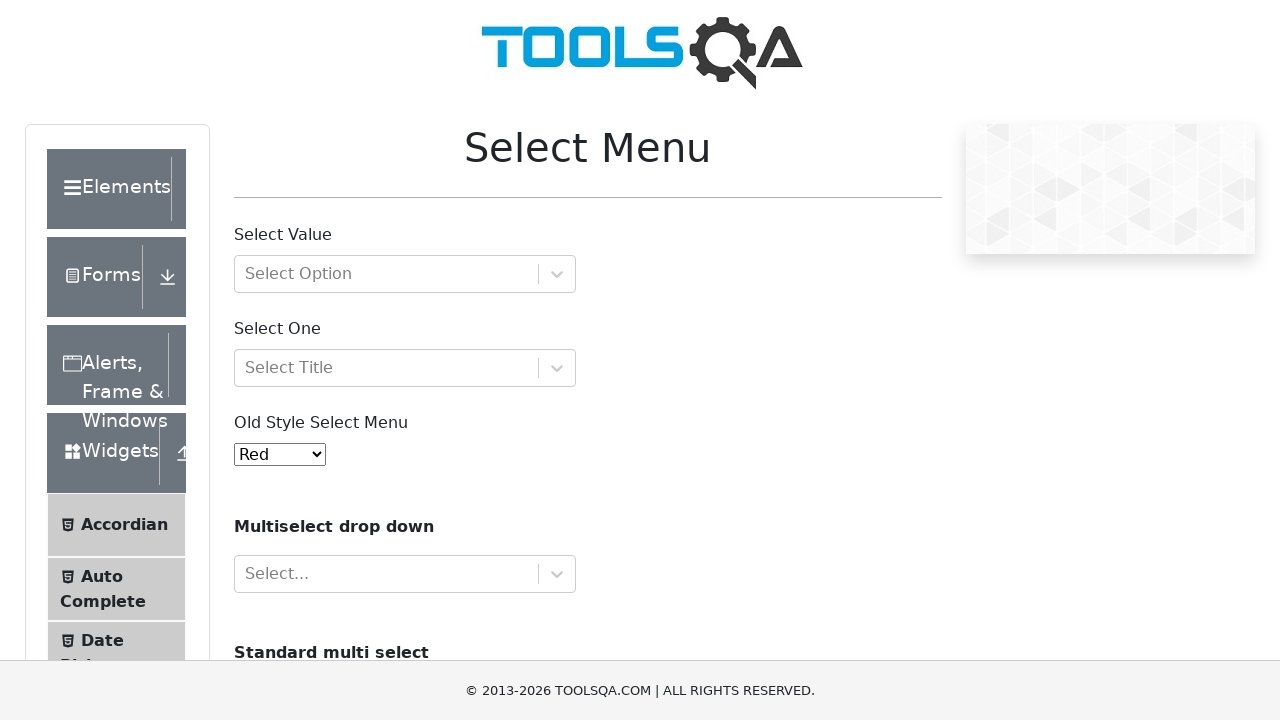

Typed 'Dr.' into the second React select dropdown input field on #react-select-3-input
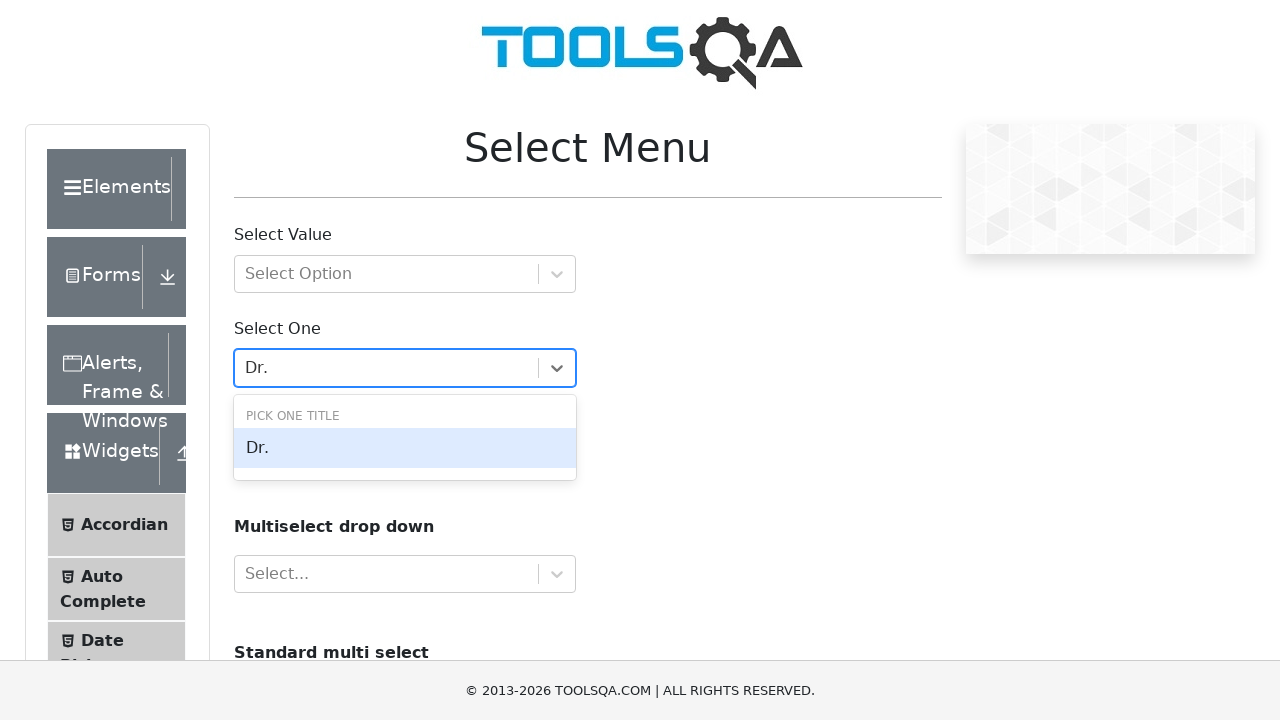

Pressed Enter to select the 'Dr.' title option from the second dropdown on #react-select-3-input
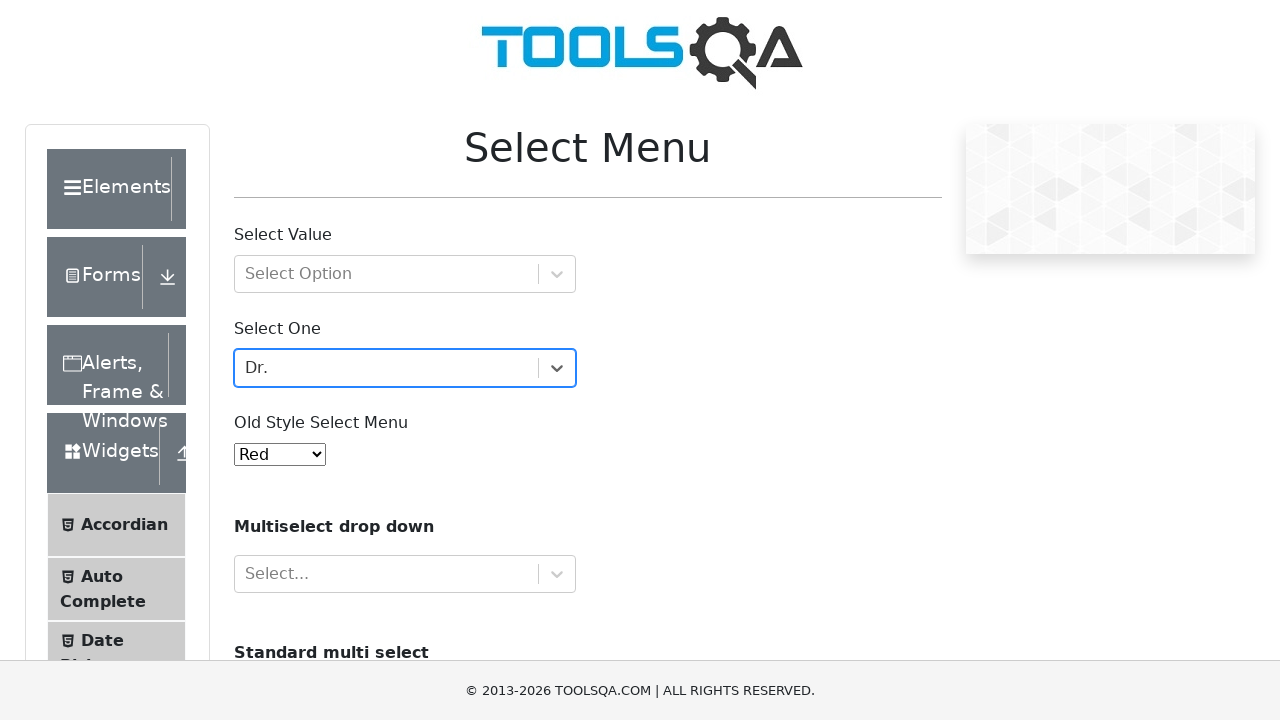

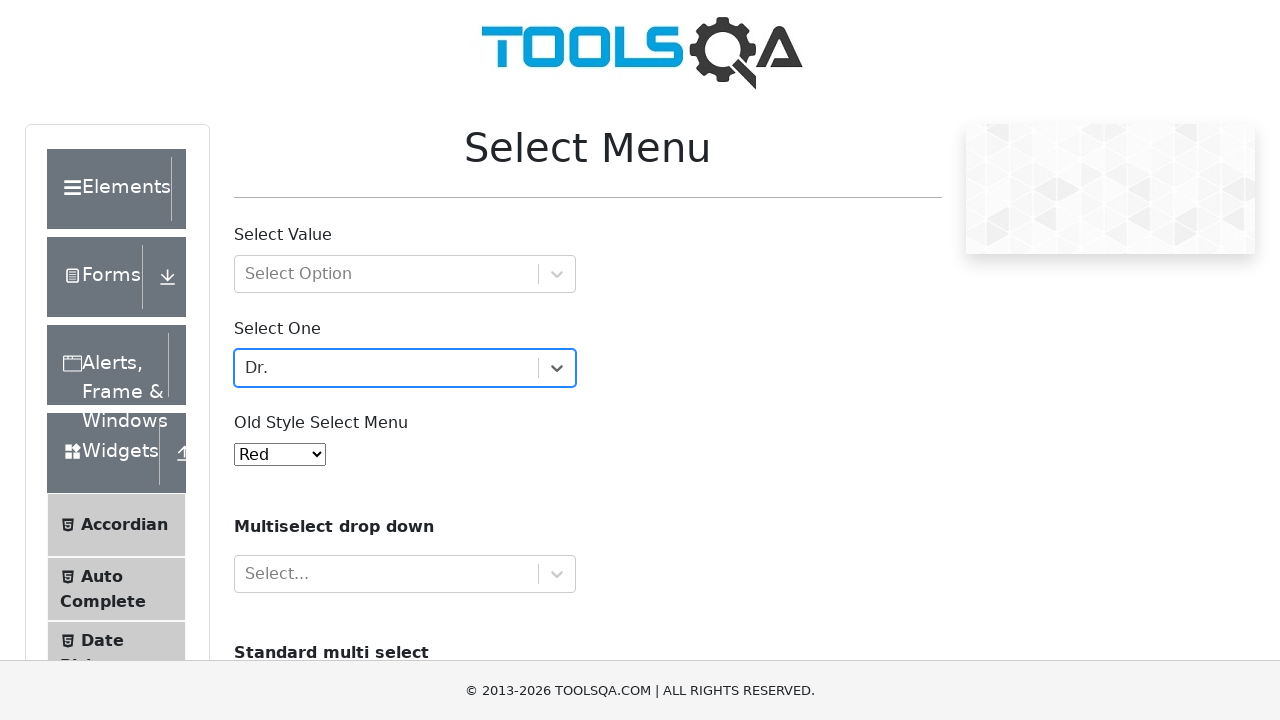